Tests resizing the restricted resizable box diagonally by moving the handle up and left

Starting URL: https://demoqa.com/resizable/

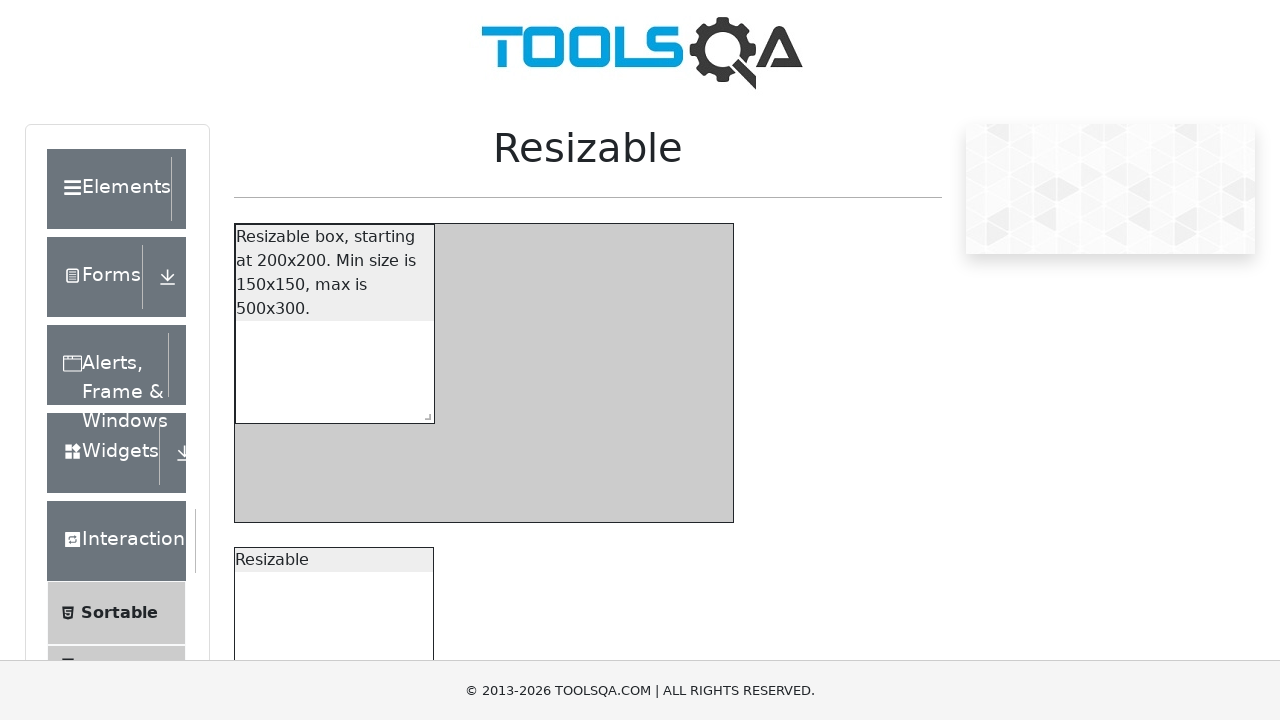

Located the drag handle for the restricted resizable box
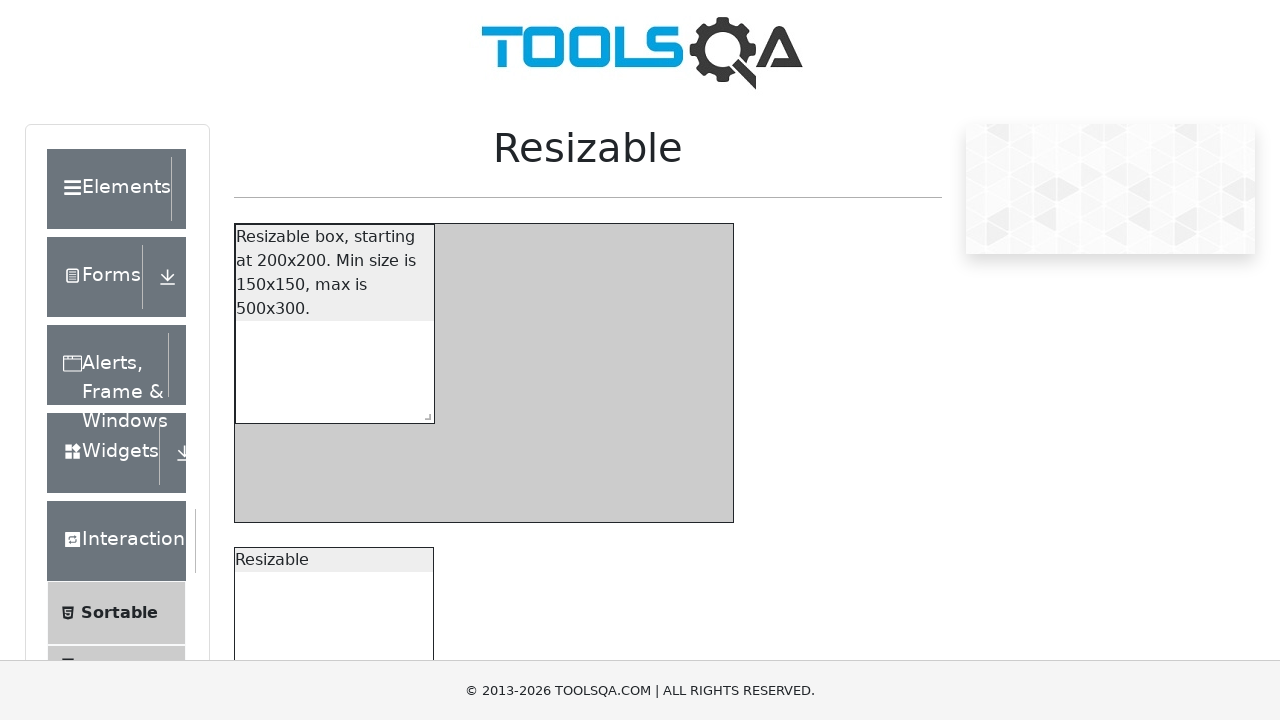

Retrieved bounding box coordinates of the drag handle
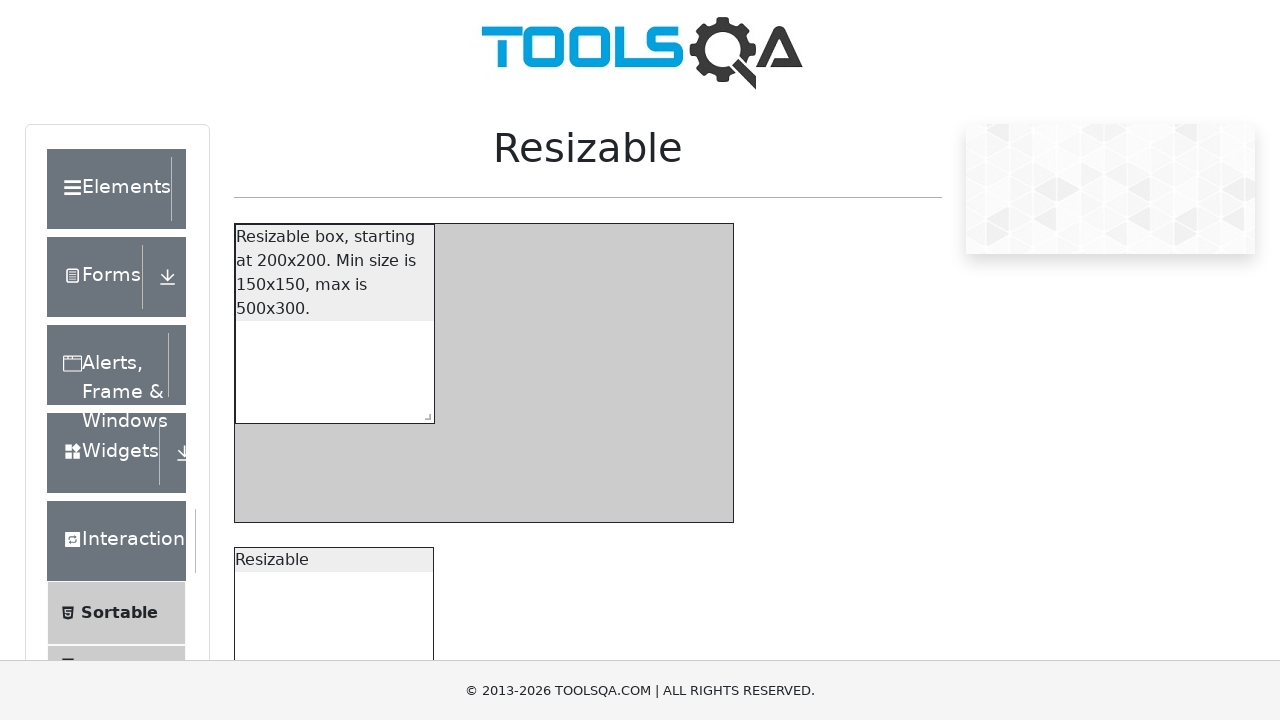

Moved mouse to the center of the drag handle at (424, 413)
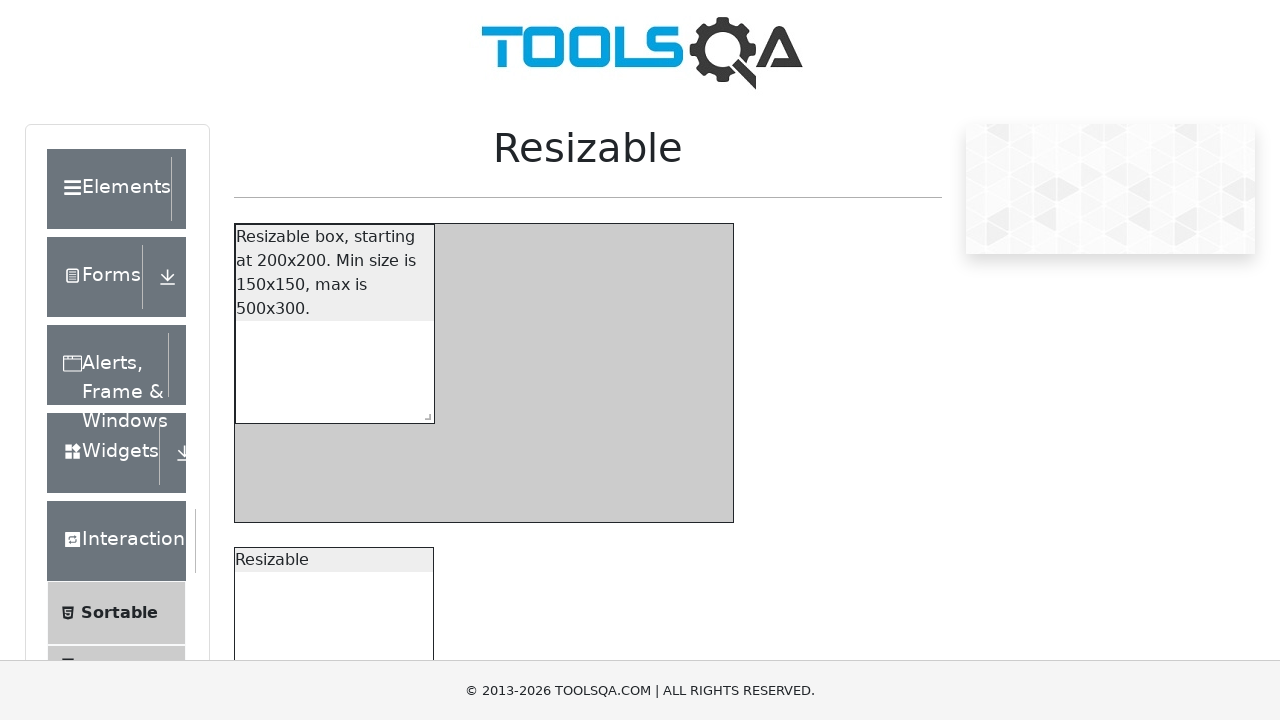

Pressed down mouse button on the drag handle at (424, 413)
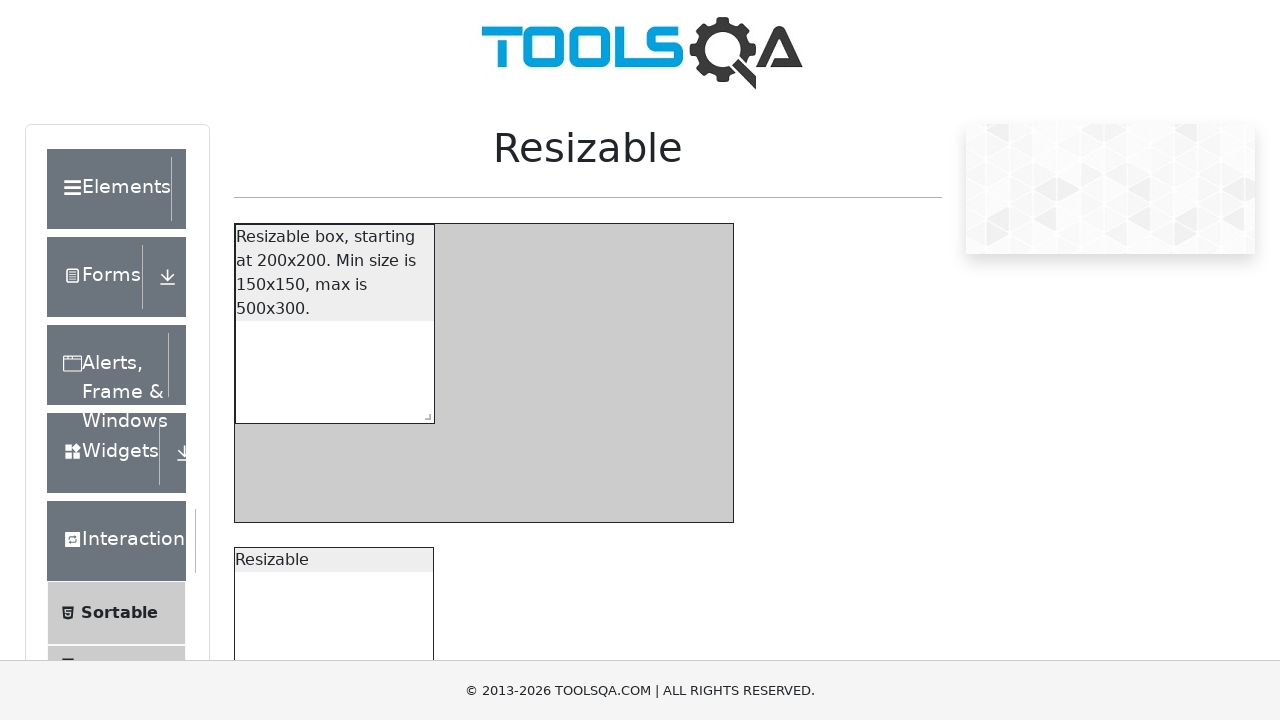

Dragged the handle up and left by 50 pixels diagonally to resize the restricted box smaller at (374, 363)
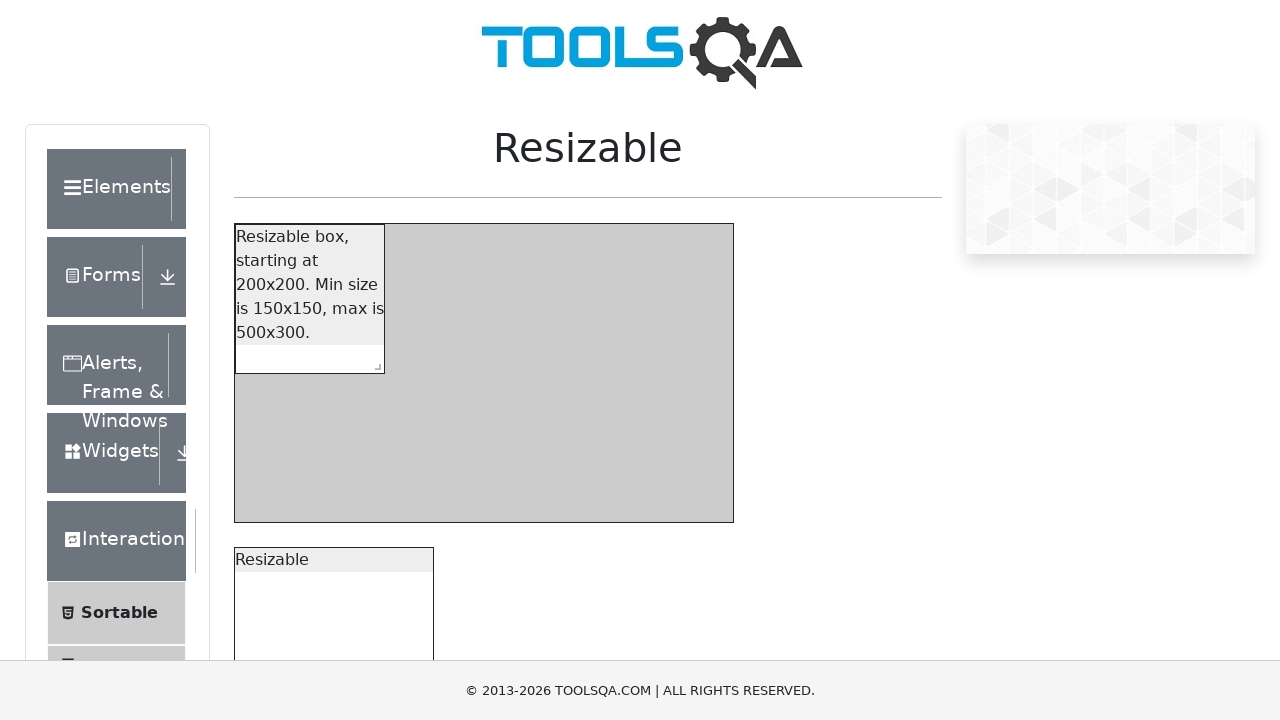

Released mouse button, completing the diagonal resize operation at (374, 363)
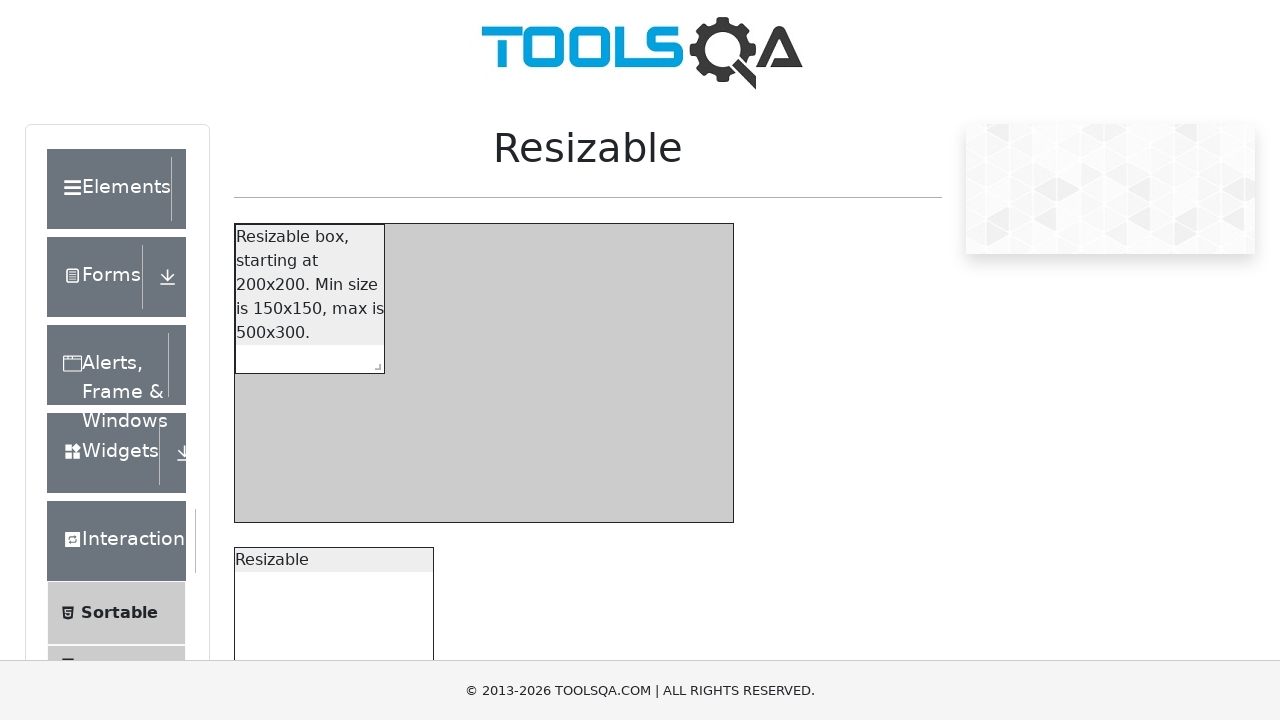

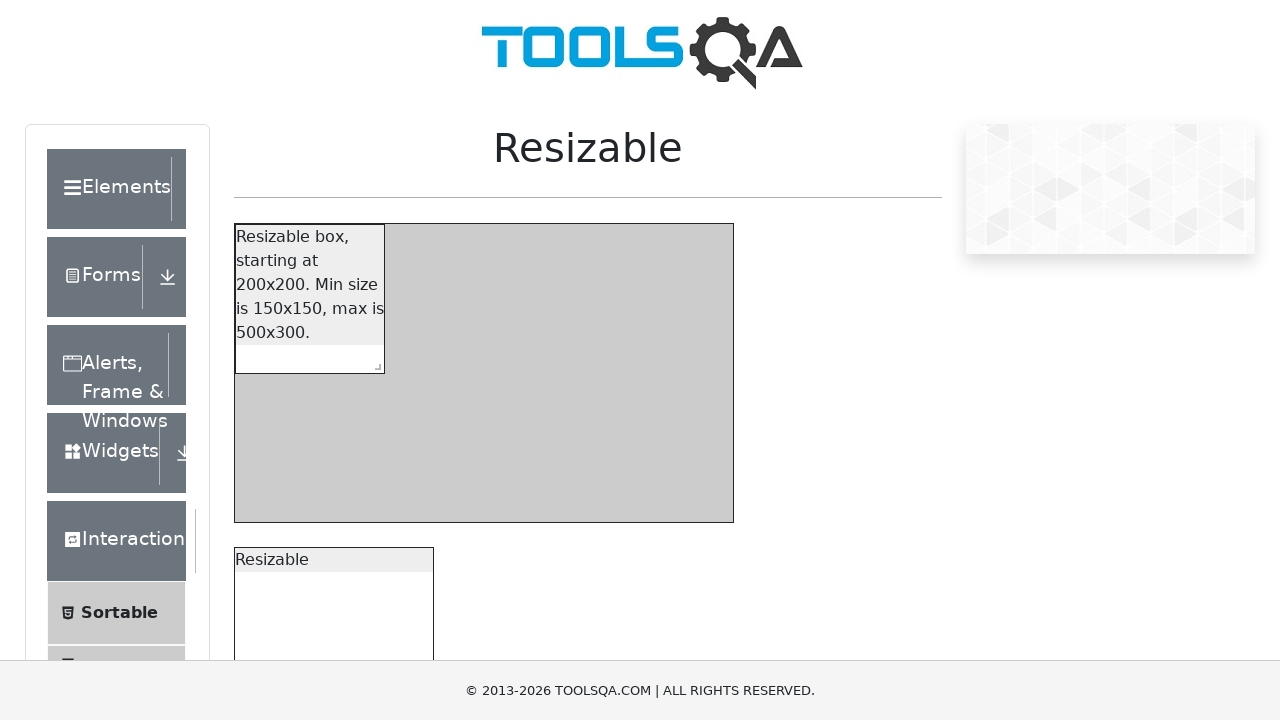